Tests visual layout changes on an XKCD comic page by modifying the logo dimensions and comparing visual differences

Starting URL: https://xkcd.com/554/

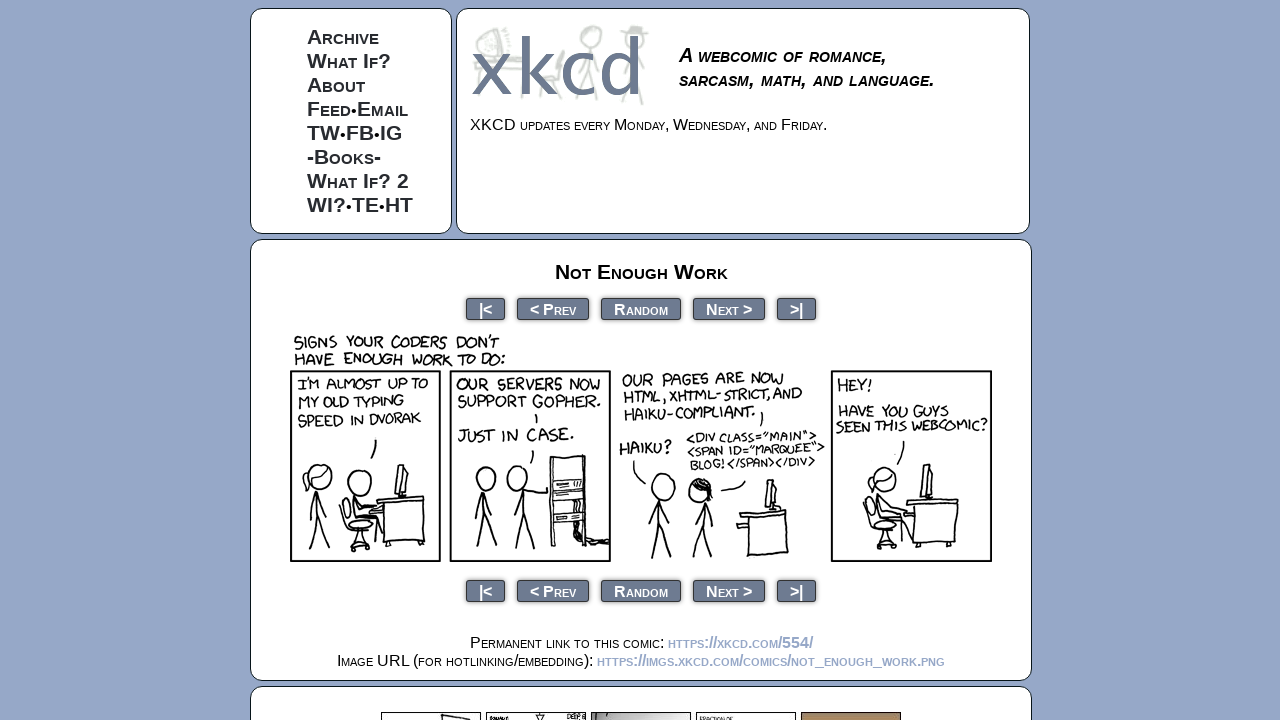

Modified xkcd.com logo height attribute to 130
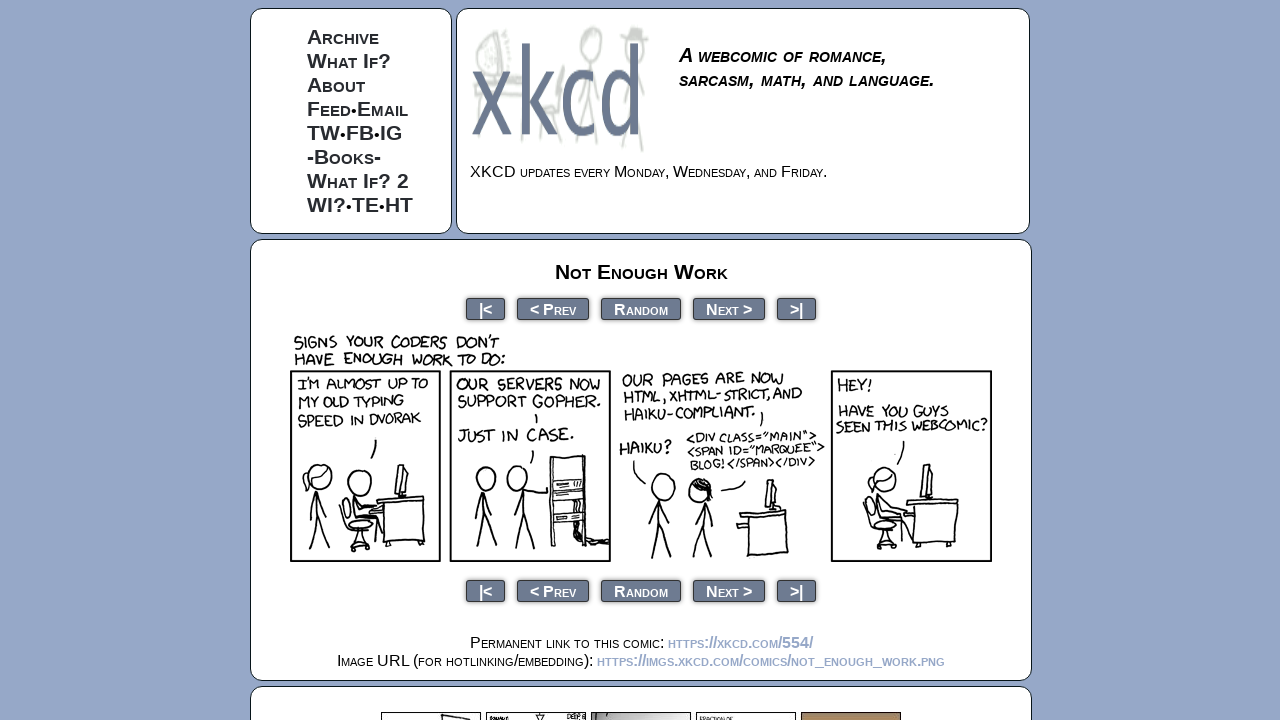

Modified xkcd.com logo width attribute to 120
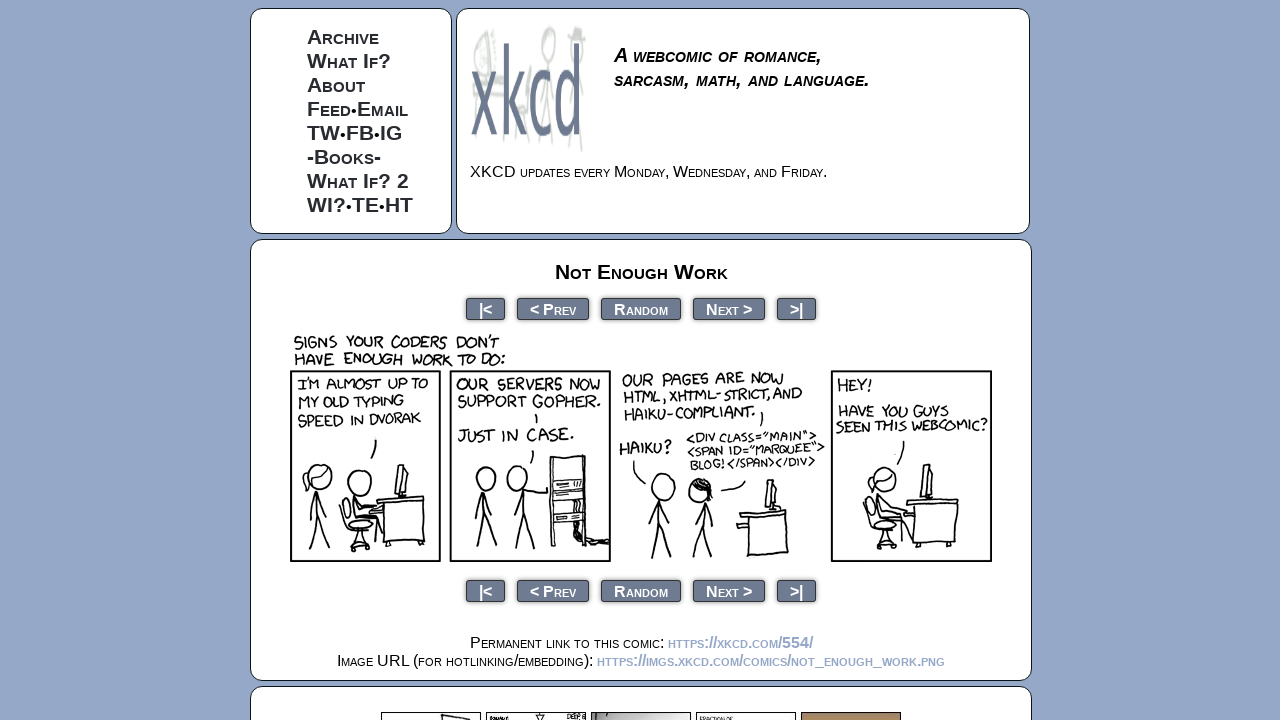

Waited 500ms for visual changes to render
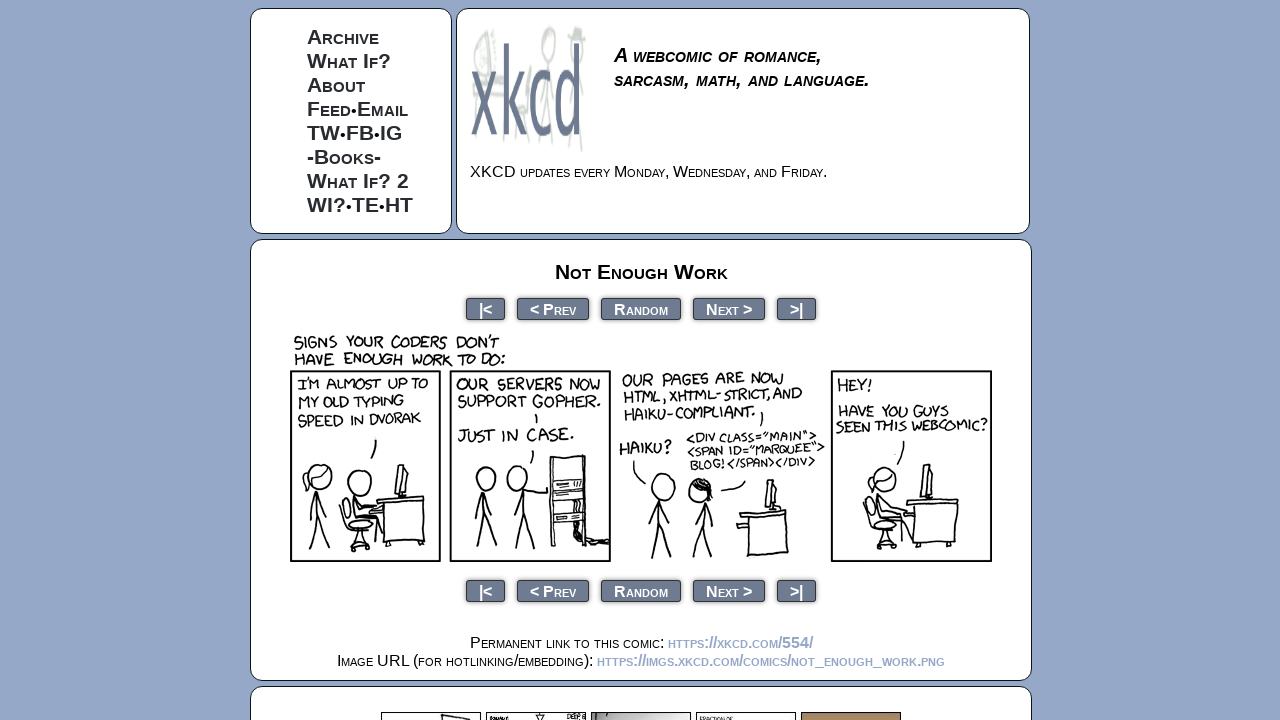

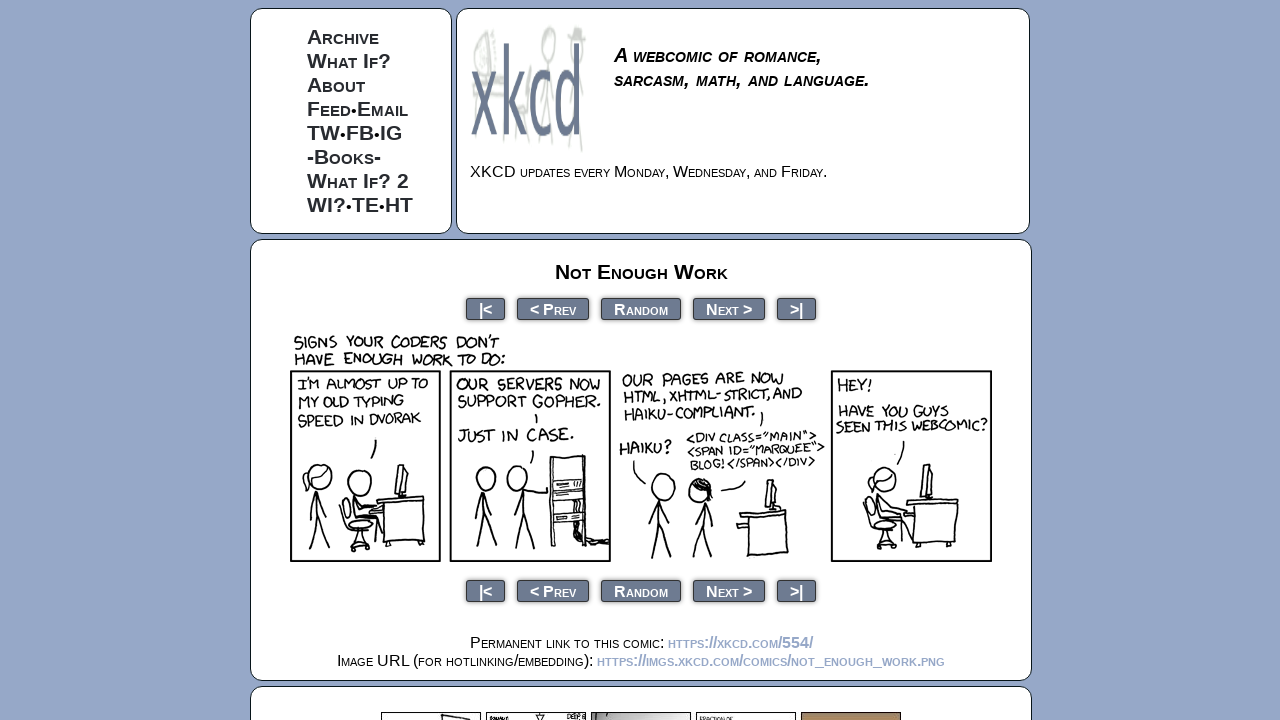